Navigates to Python.org talks section and verifies podcast description is displayed

Starting URL: https://www.python.org/

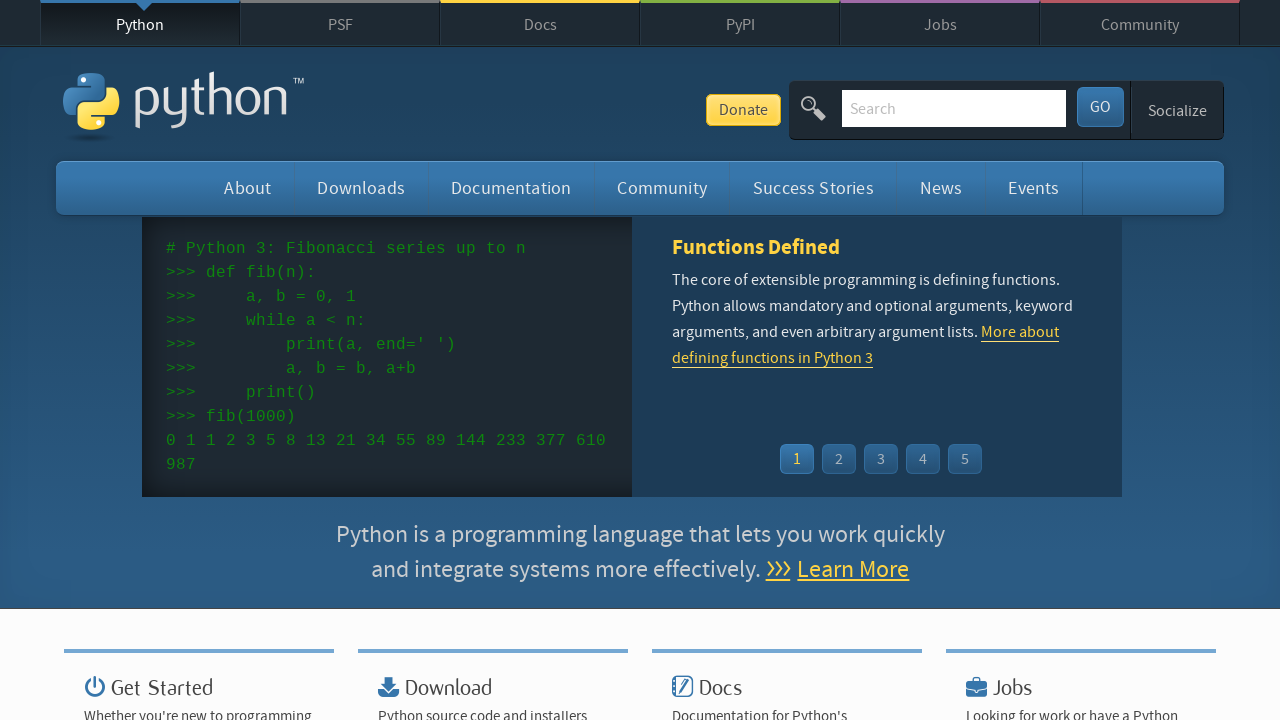

Scrolled talks link into view
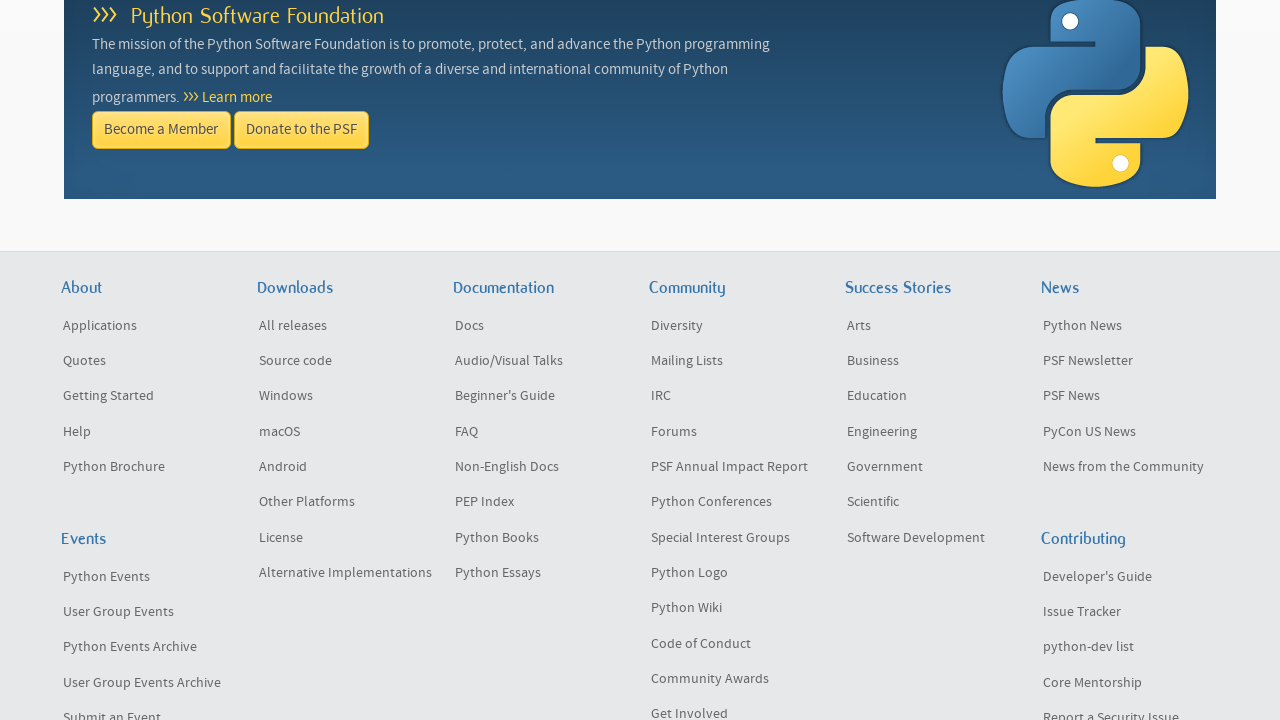

Clicked talks link on Python.org at (542, 361) on xpath=//*[@id='container']/li[3]/ul/li[2]/a
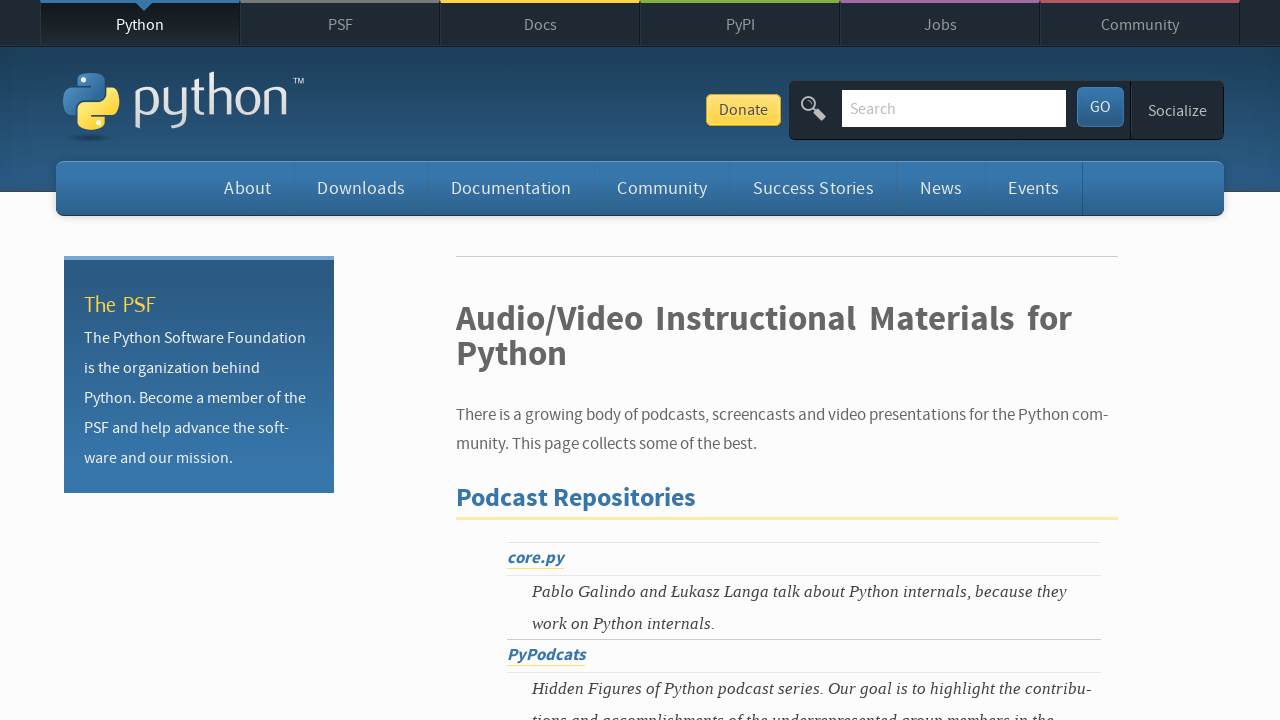

Verified podcast description 'A podcast on Python and related technologies.' is visible
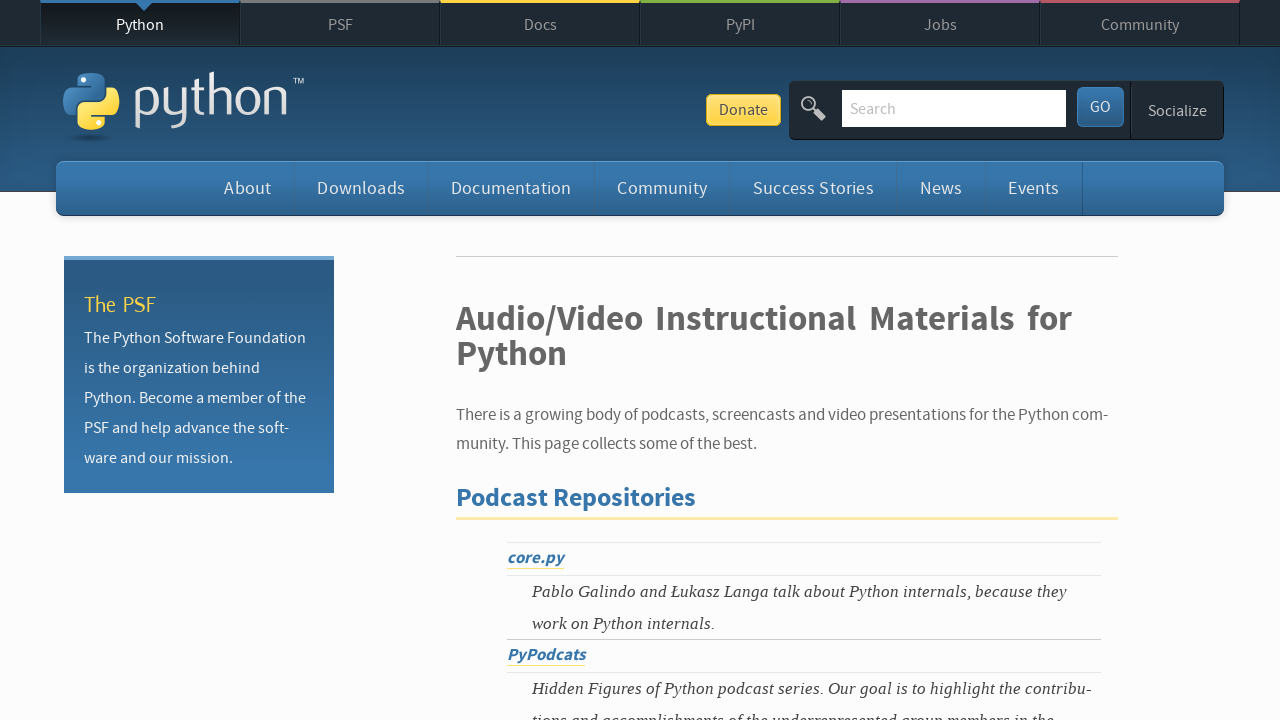

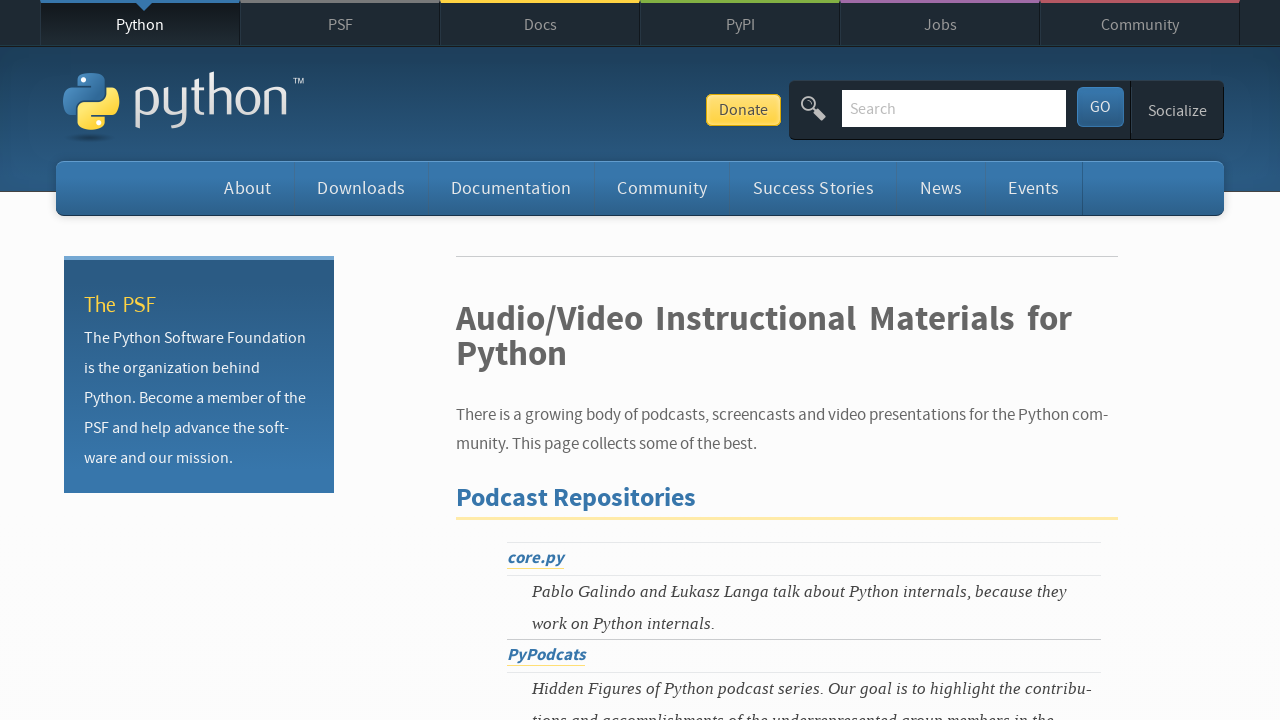